Tests dependent dropdown functionality by selecting a country from the country dropdown list

Starting URL: https://phppot.com/demo/jquery-dependent-dropdown-list-countries-and-states/

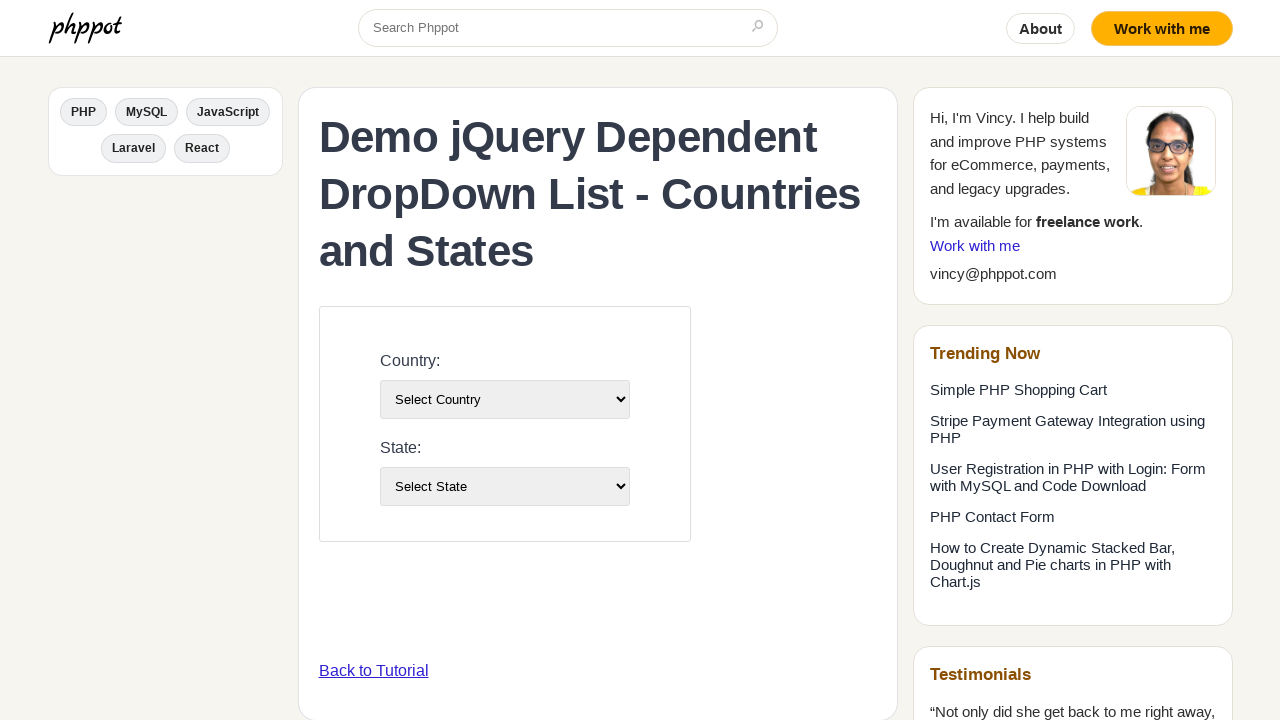

Selected country with value '3' from country dropdown on select[name='country']
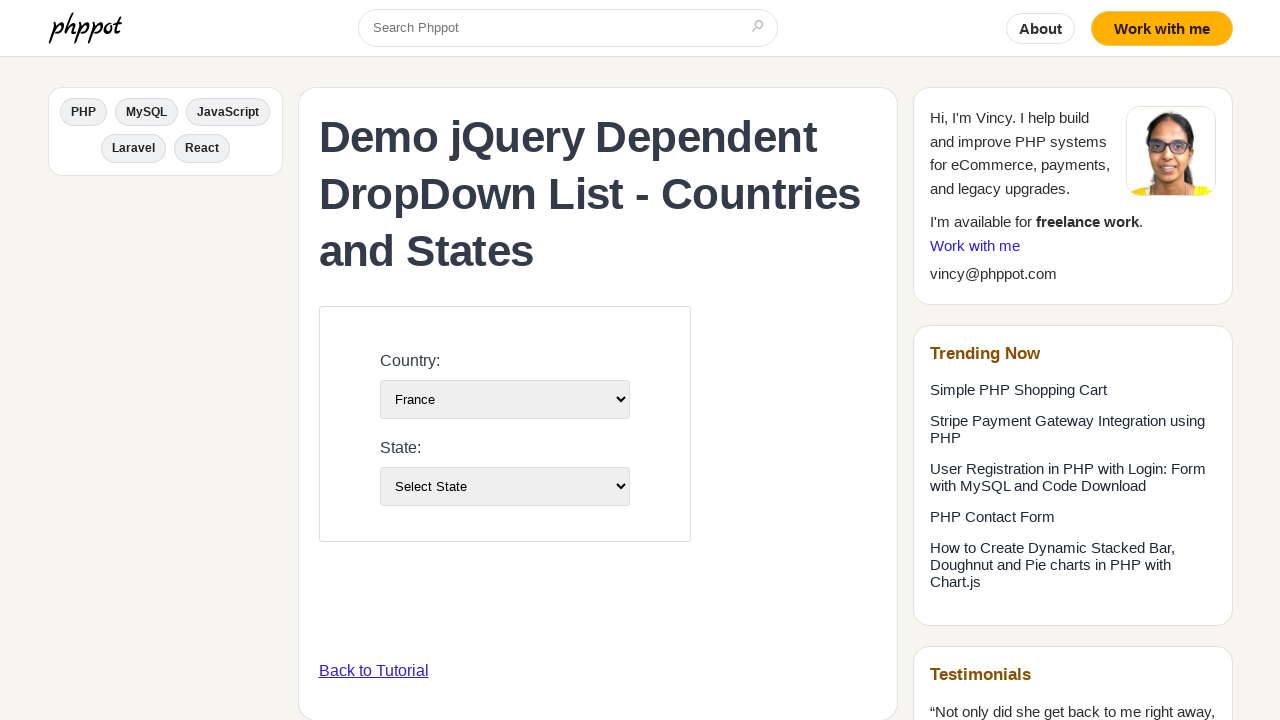

Waited 1000ms for dependent state dropdown to populate
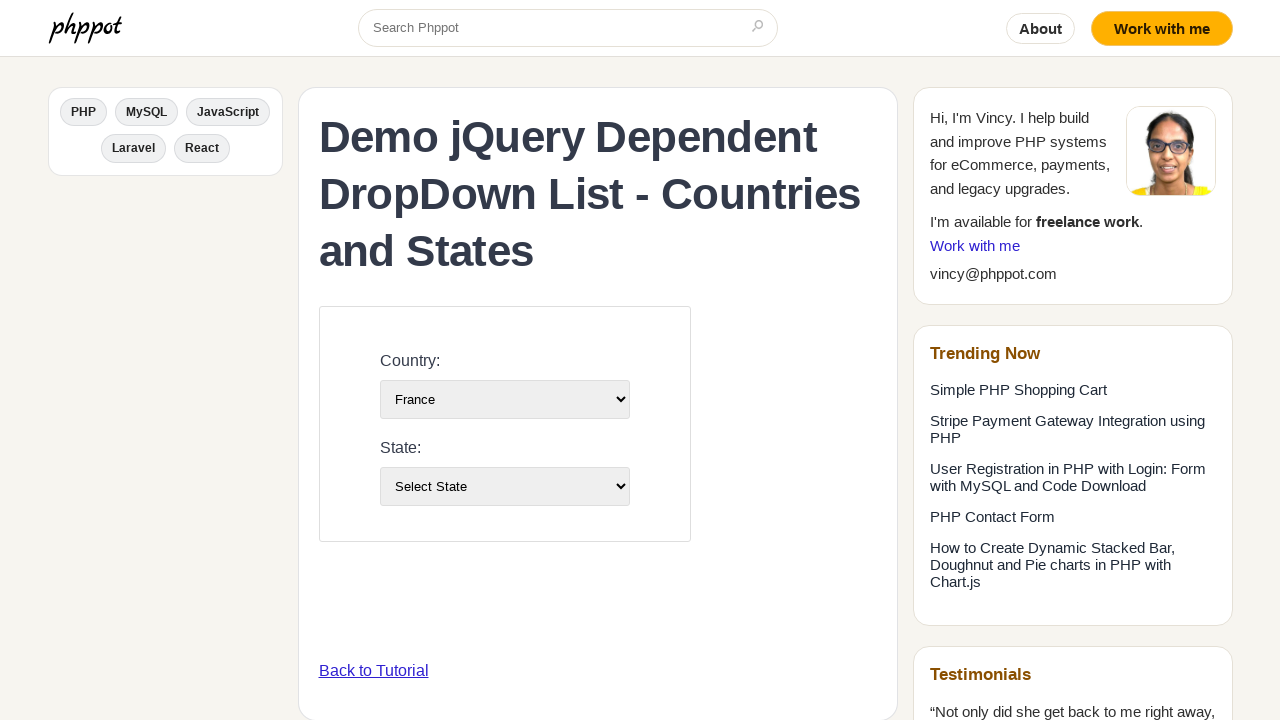

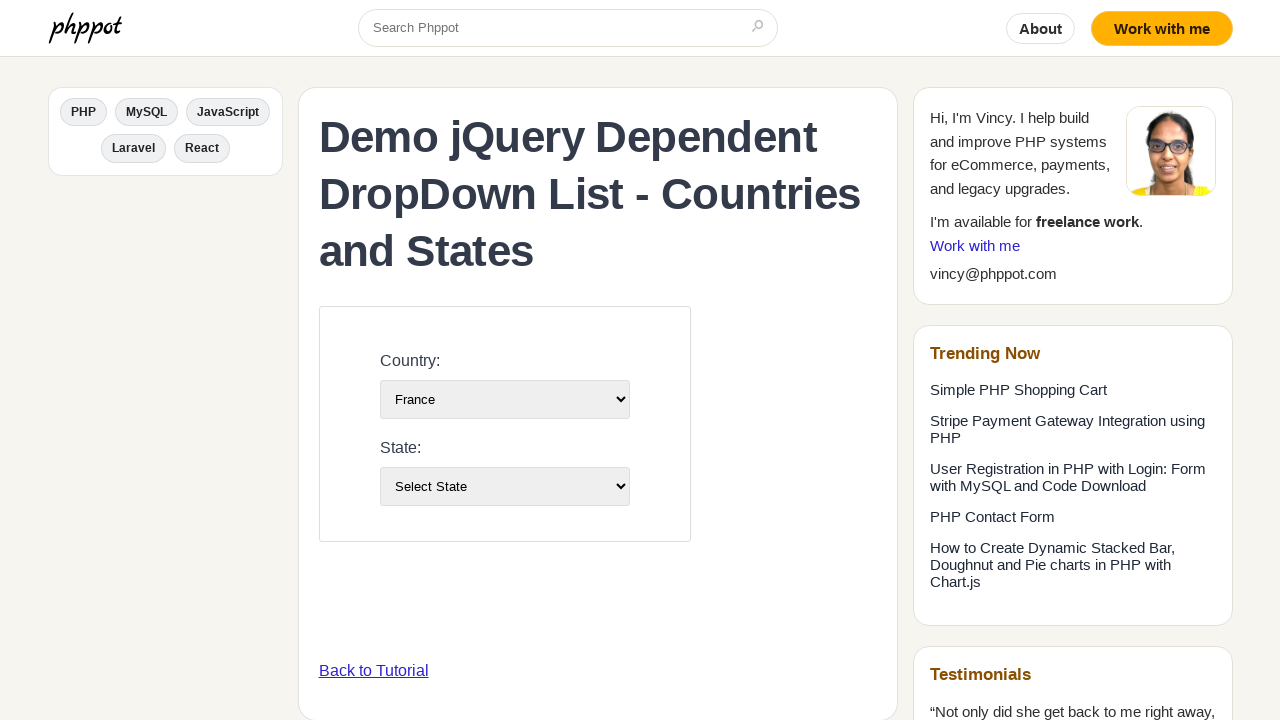